Tests that Clear completed button is hidden when there are no completed items

Starting URL: https://demo.playwright.dev/todomvc

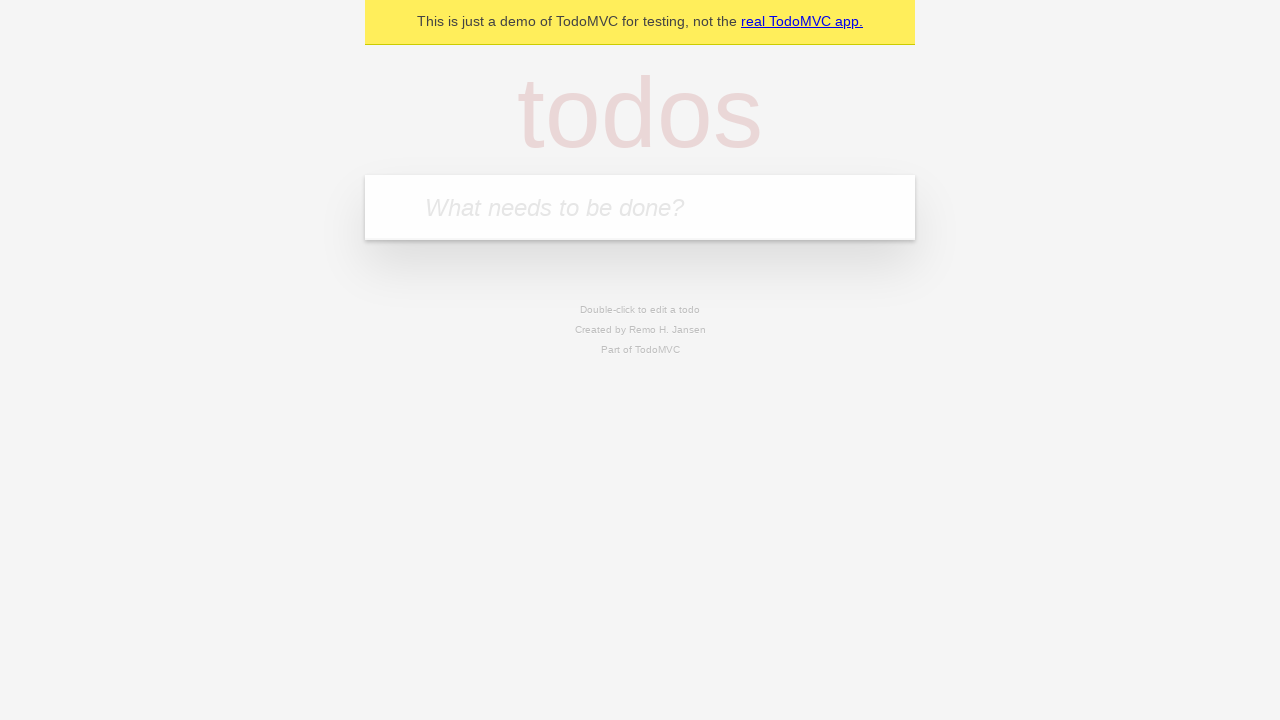

Filled new todo input with 'buy some cheese' on .new-todo
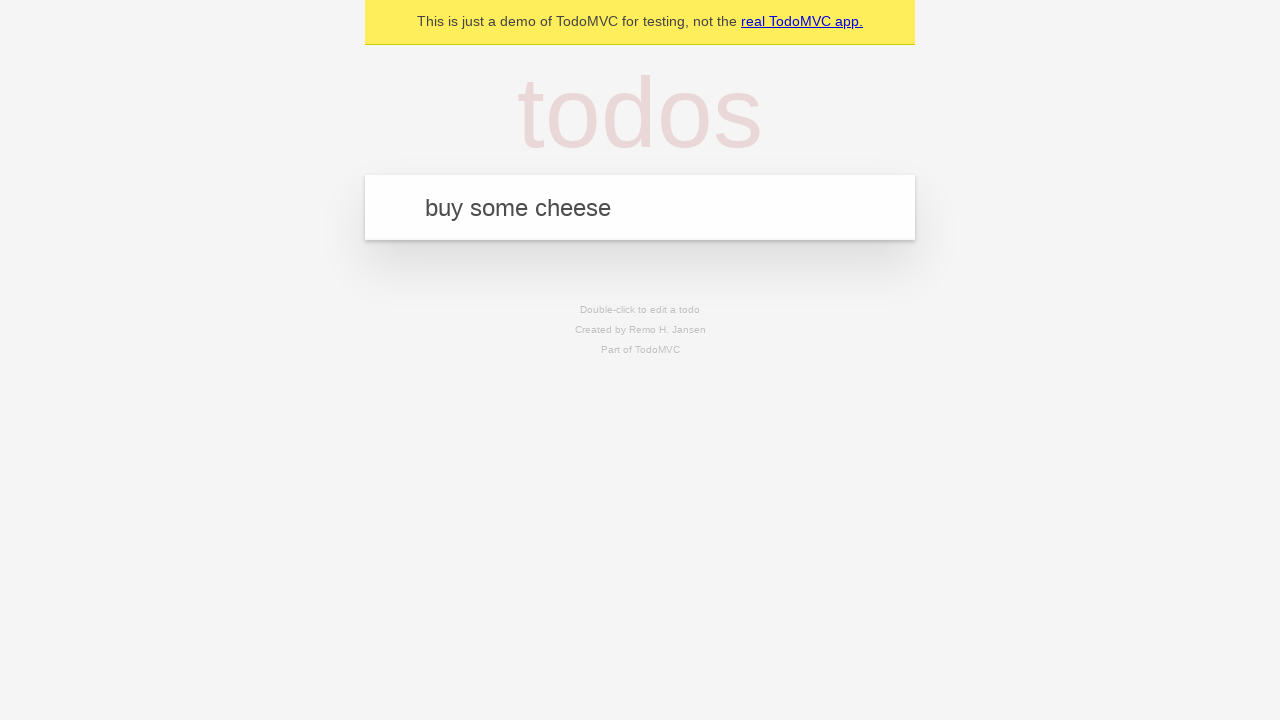

Pressed Enter to add first todo on .new-todo
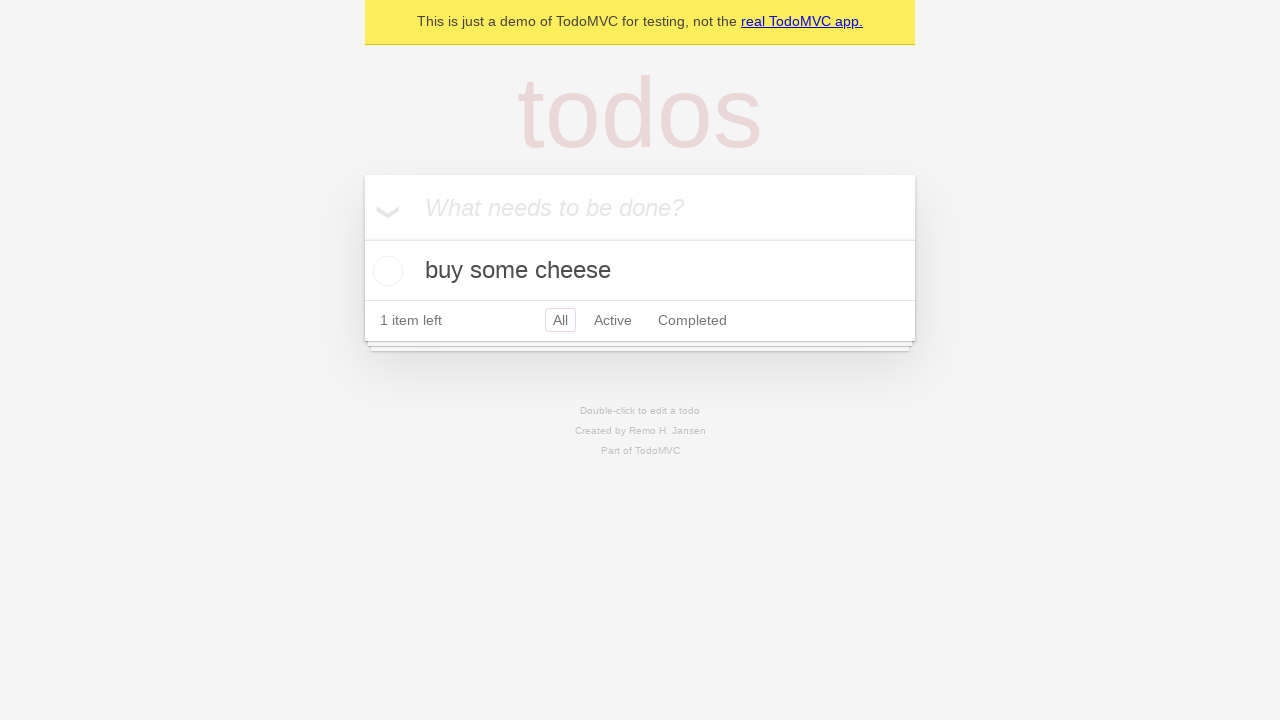

Filled new todo input with 'feed the cat' on .new-todo
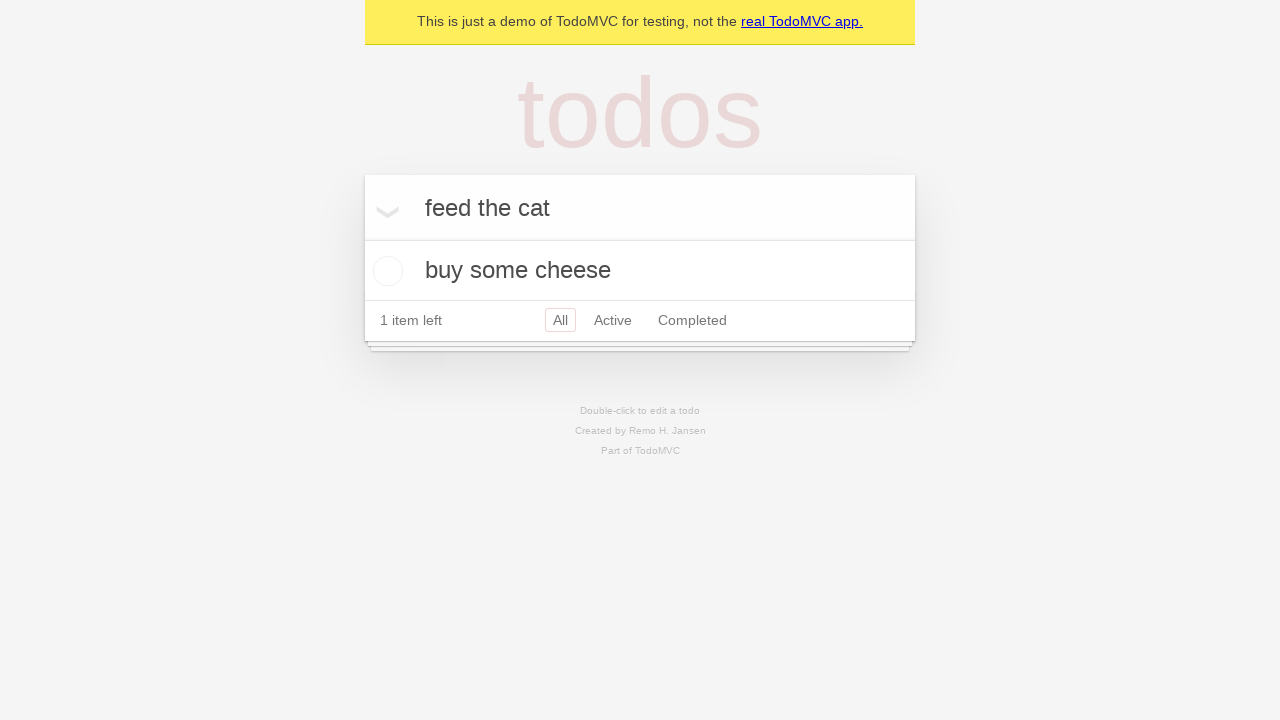

Pressed Enter to add second todo on .new-todo
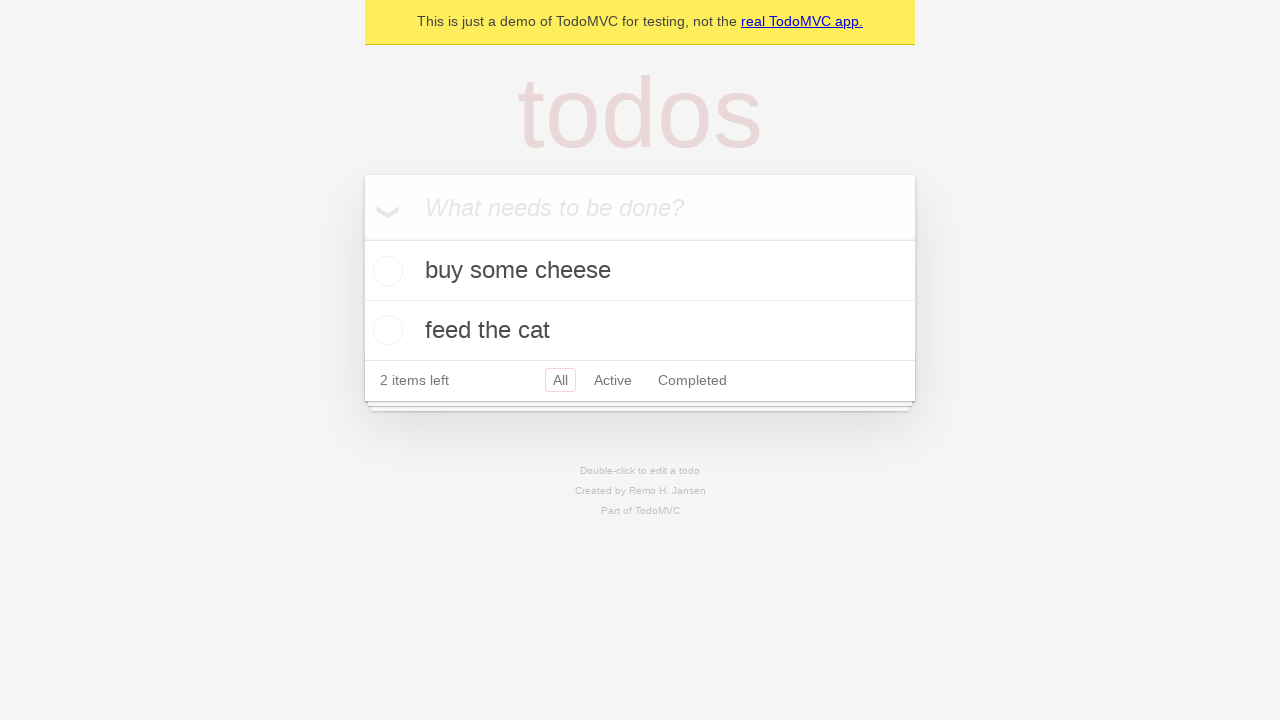

Filled new todo input with 'book a doctors appointment' on .new-todo
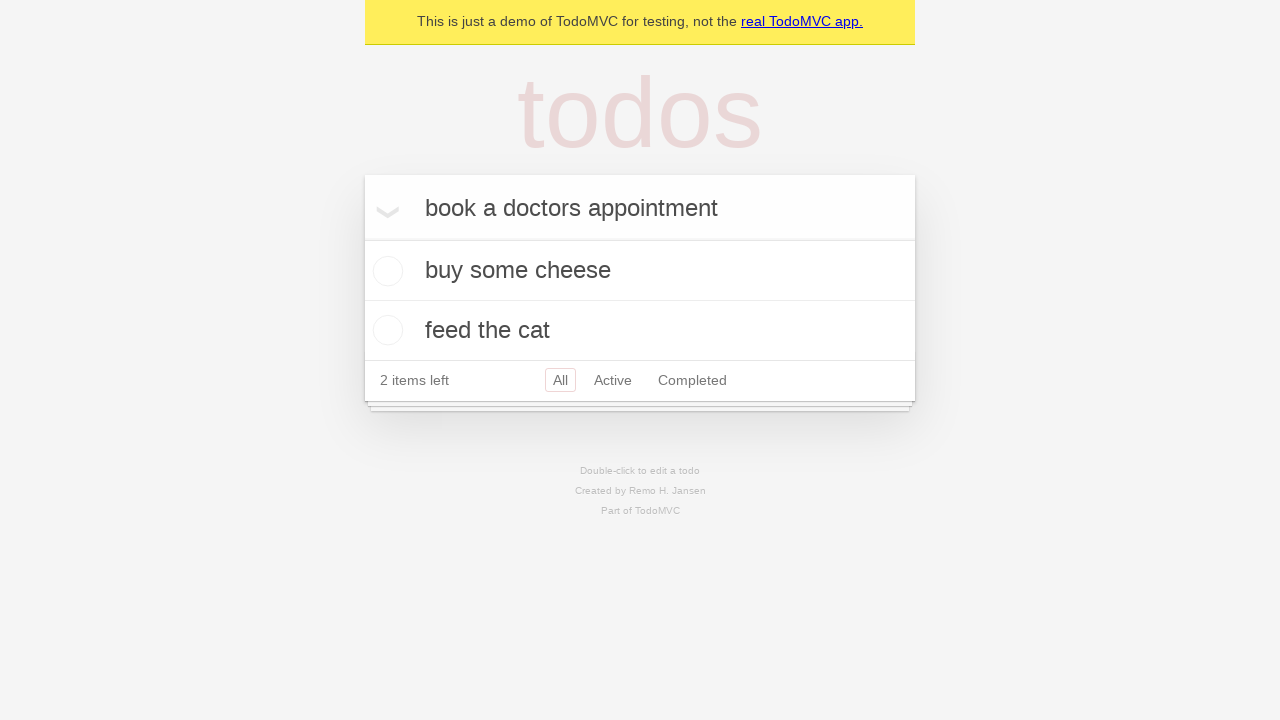

Pressed Enter to add third todo on .new-todo
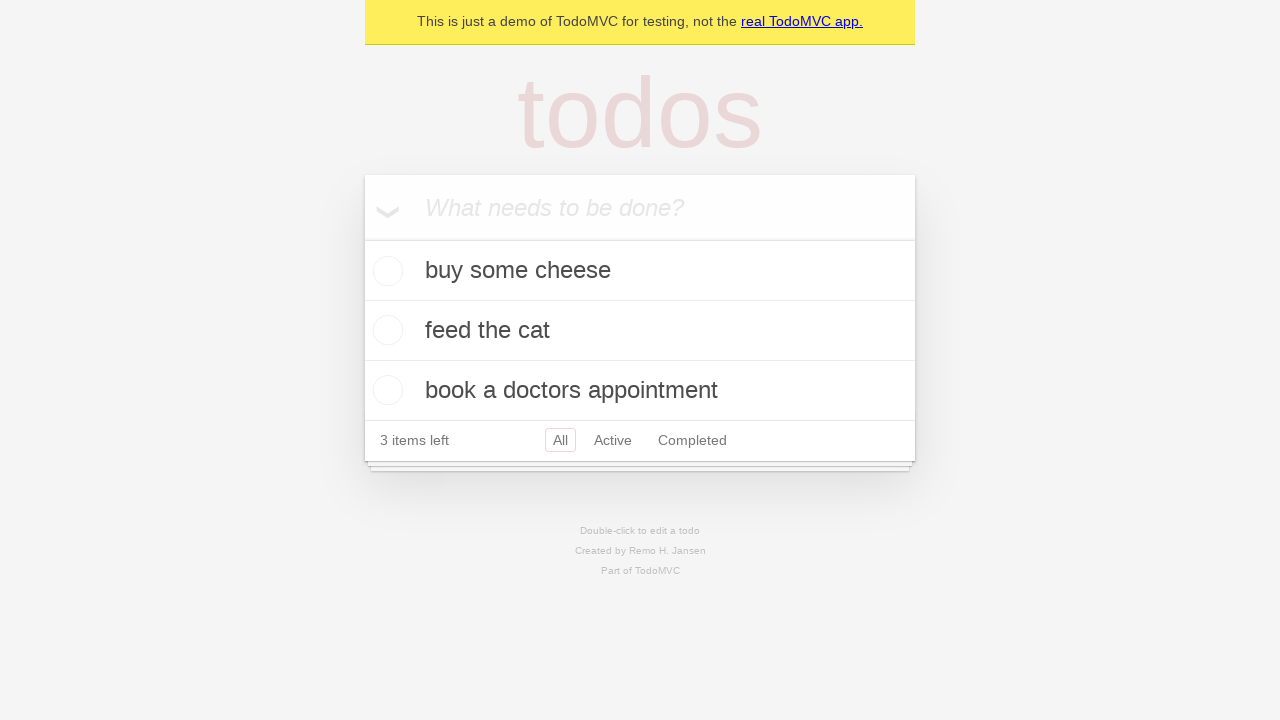

Waited for all three todos to be rendered
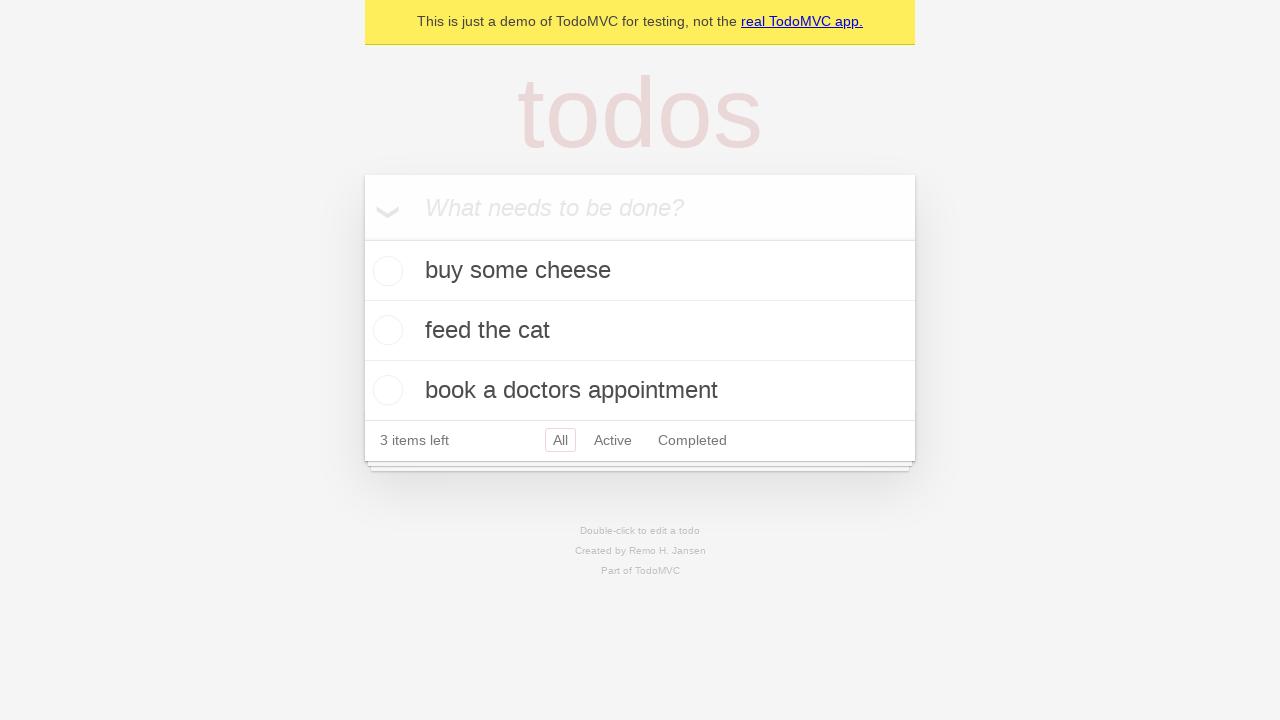

Checked the first todo item to mark it as completed at (385, 271) on .todo-list li .toggle >> nth=0
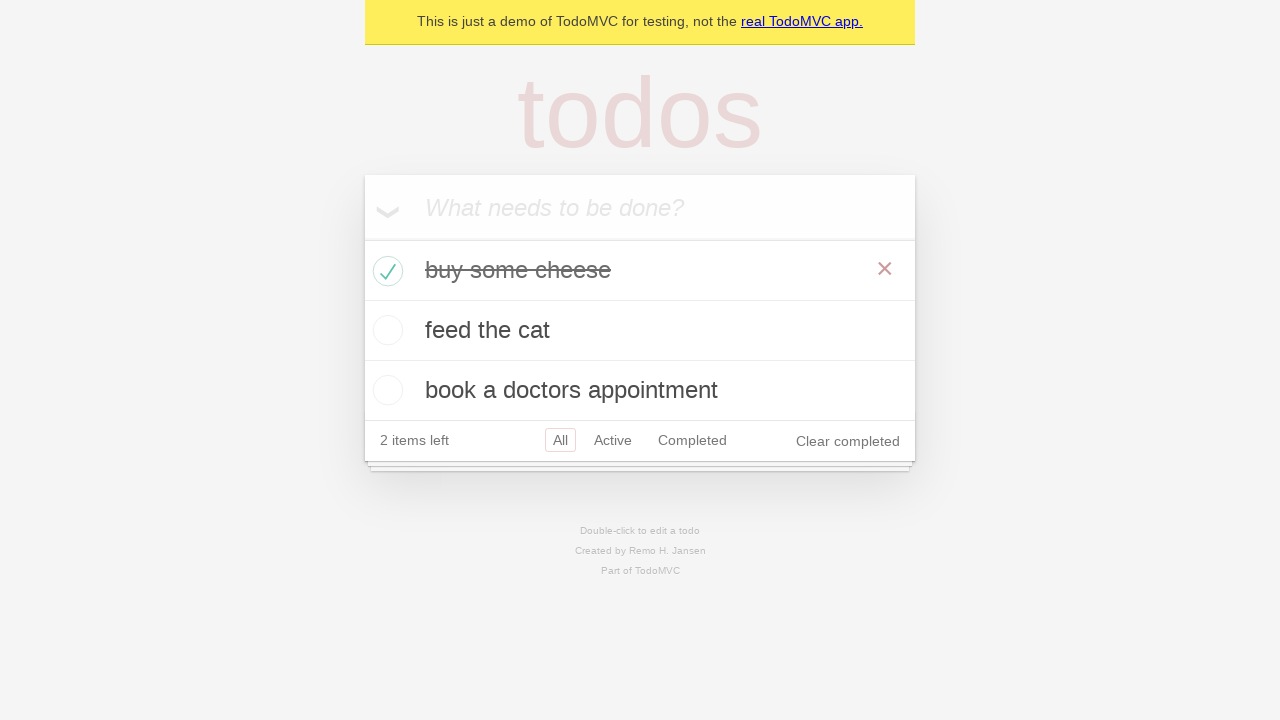

Clicked 'Clear completed' button to remove completed item at (848, 441) on .clear-completed
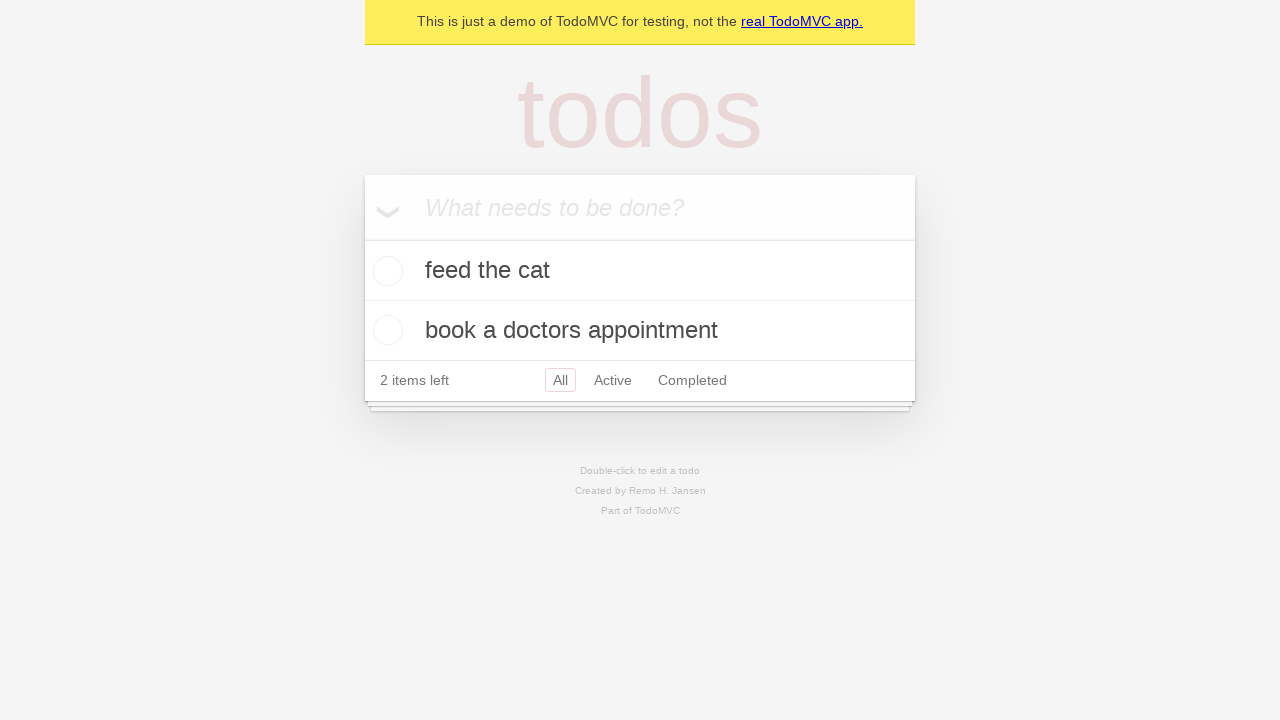

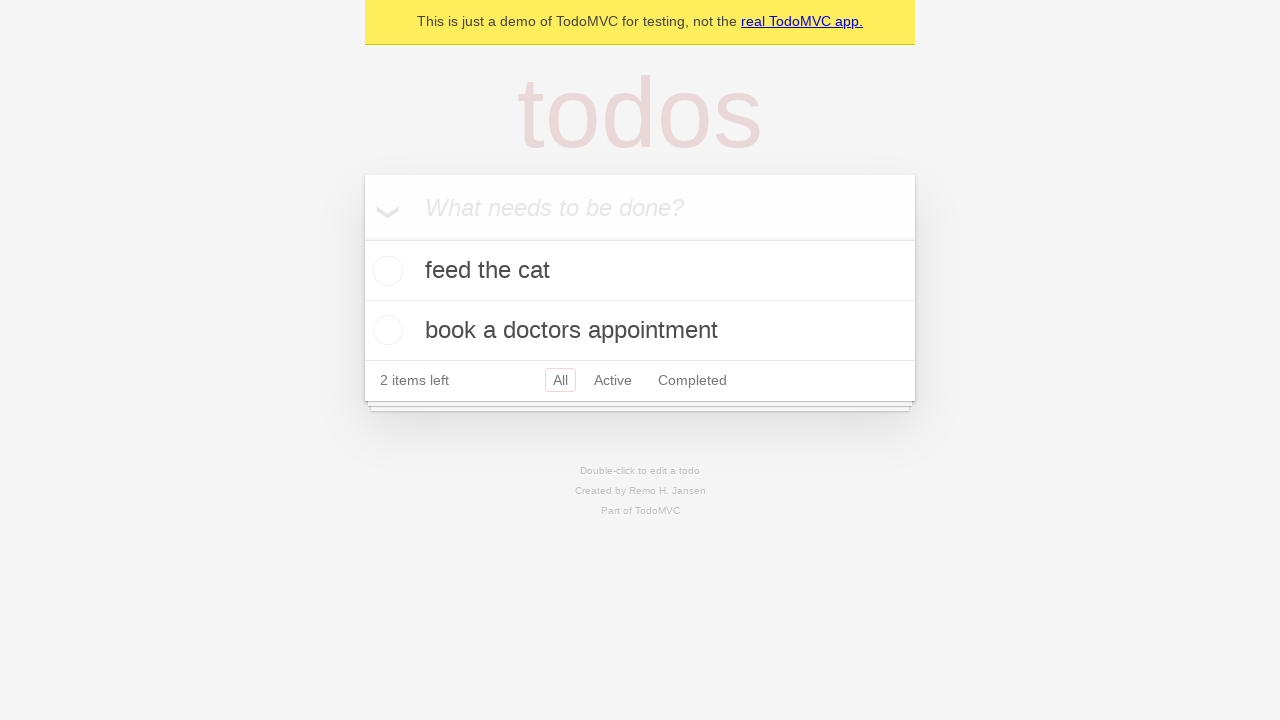